Tests select dropdown functionality by selecting Python from a language dropdown and submitting

Starting URL: https://www.qa-practice.com/elements/input/simple

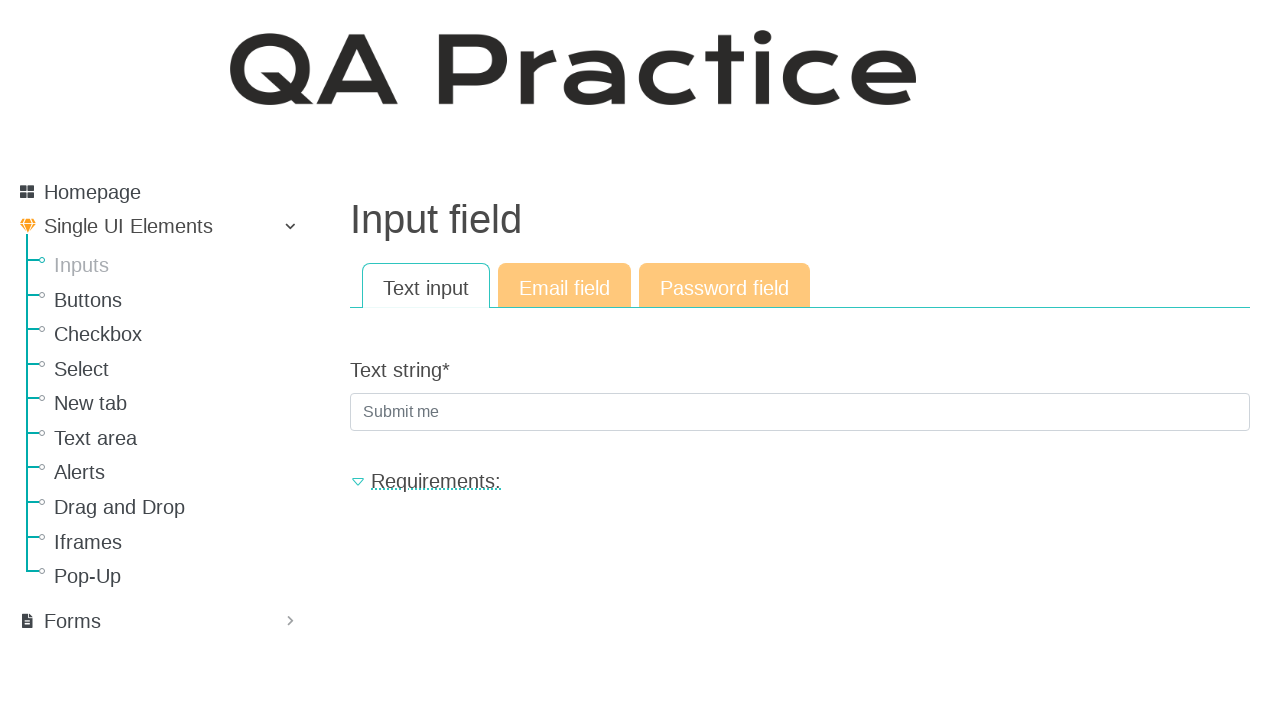

Clicked on select section link at (180, 369) on xpath=//*[@href="/elements/select"]
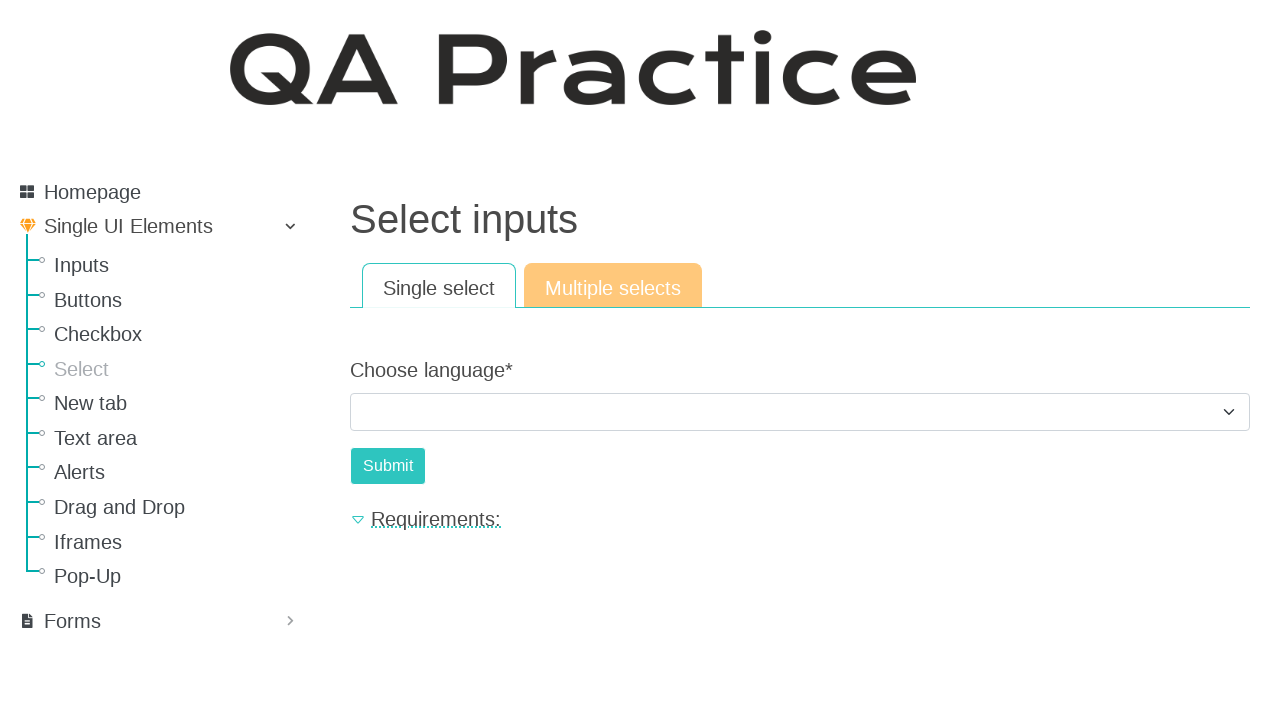

Selected Python from the language dropdown on //*[@name="choose_language"]
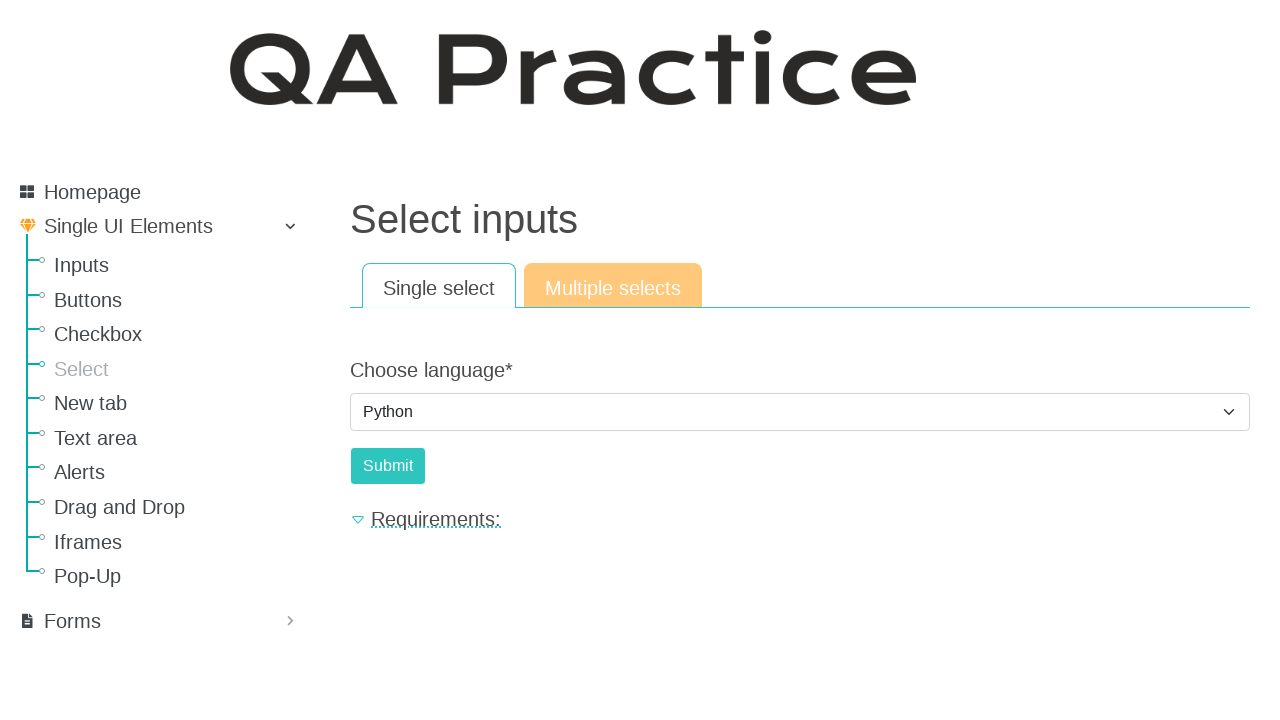

Clicked submit button to submit the form at (388, 466) on xpath=//*[@id="submit-id-submit"]
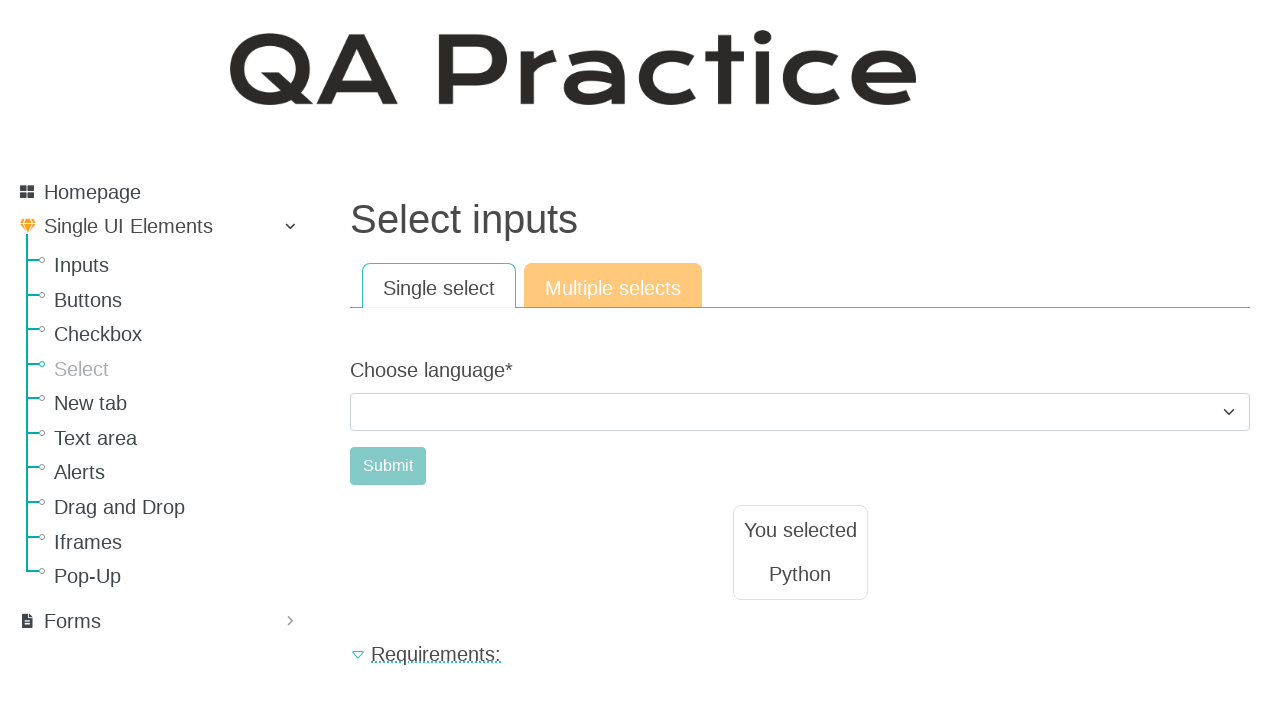

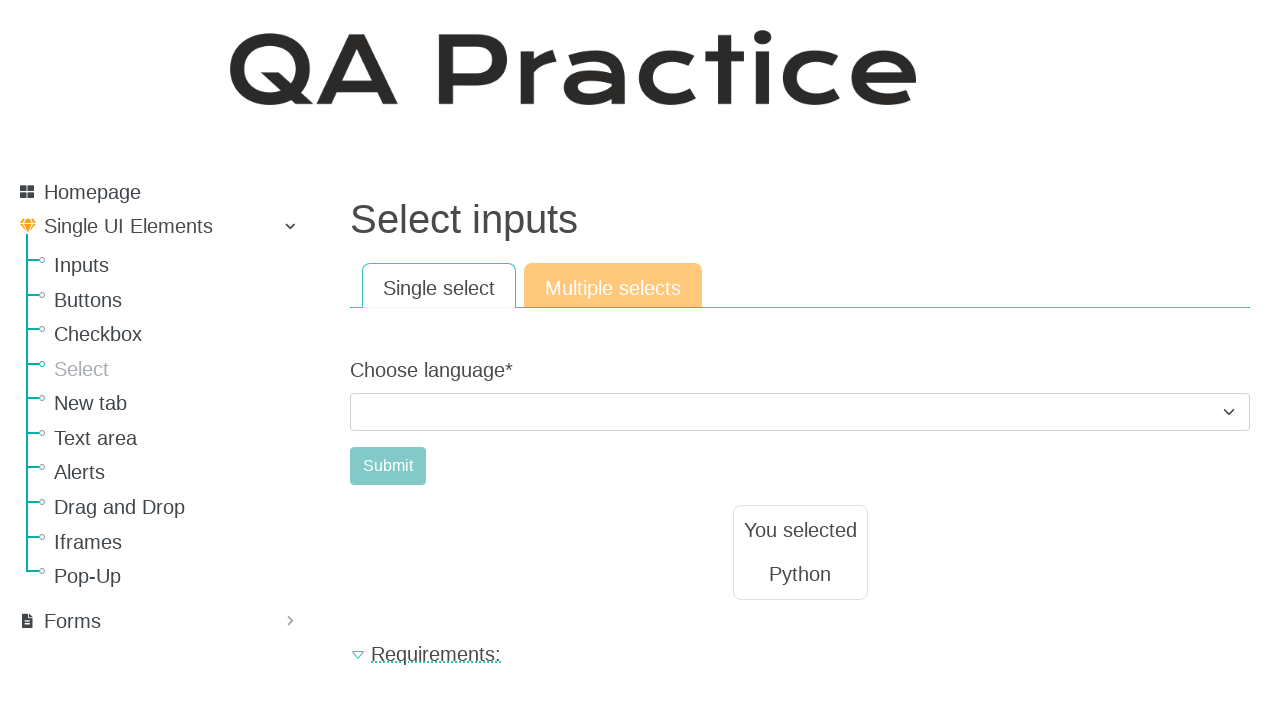